Tests that the Calley Pro free trial page loads correctly across multiple viewport sizes, verifying responsive design by resizing the browser window to common desktop and mobile resolutions.

Starting URL: https://www.getcalley.com/free-trial-calley-pro-v2/

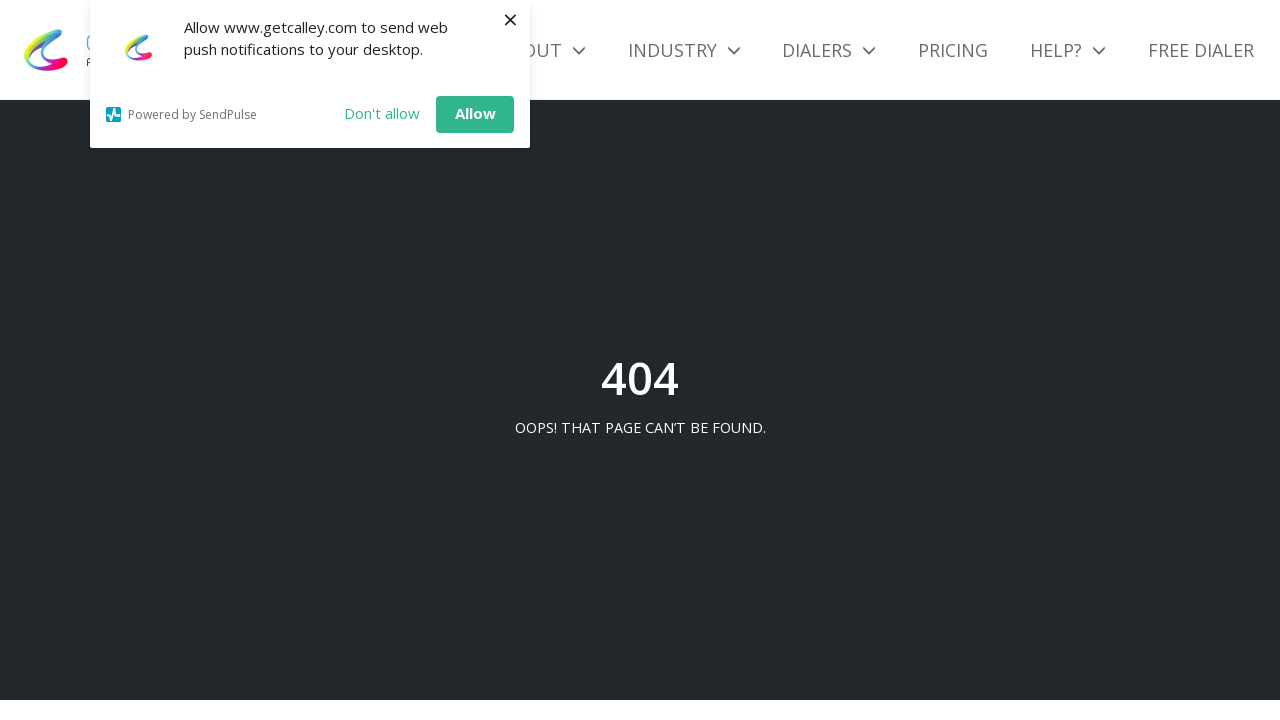

Set viewport size to 1920x1080
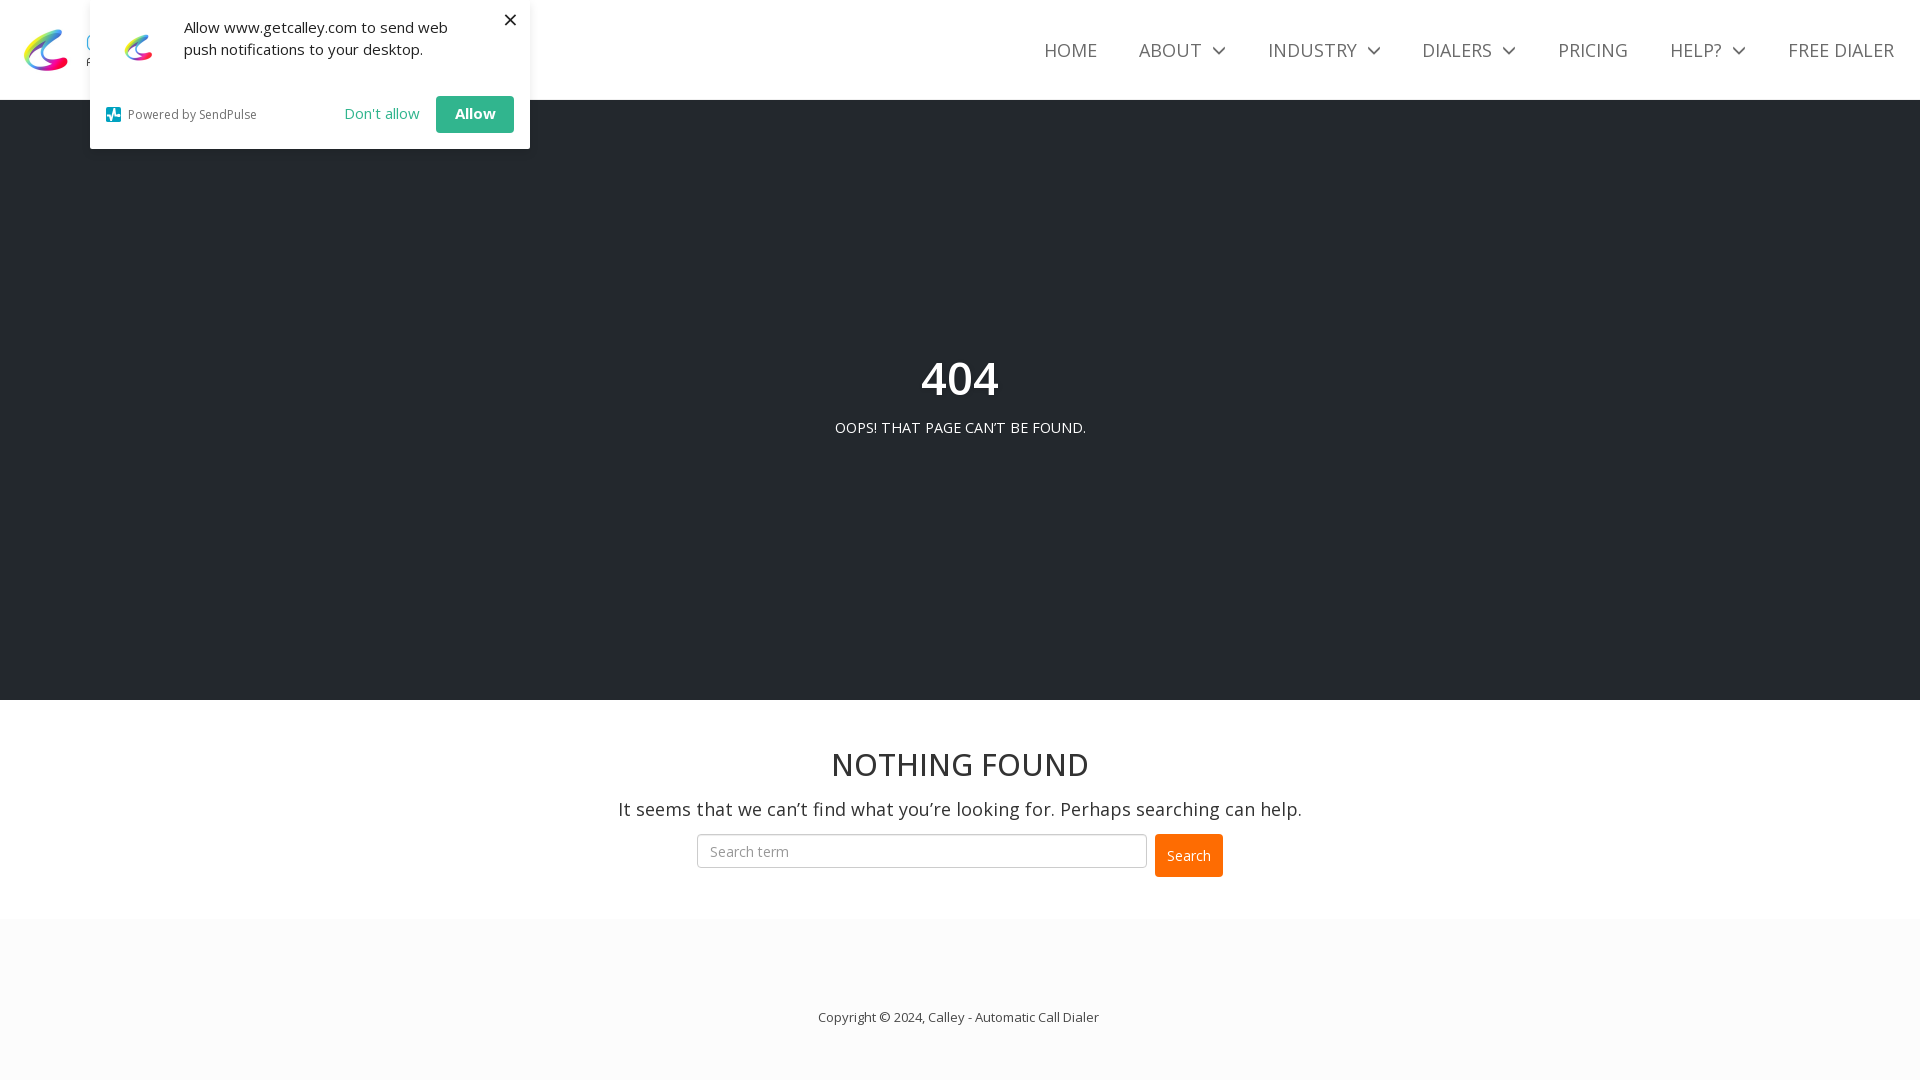

Reloaded page at 1920x1080 resolution
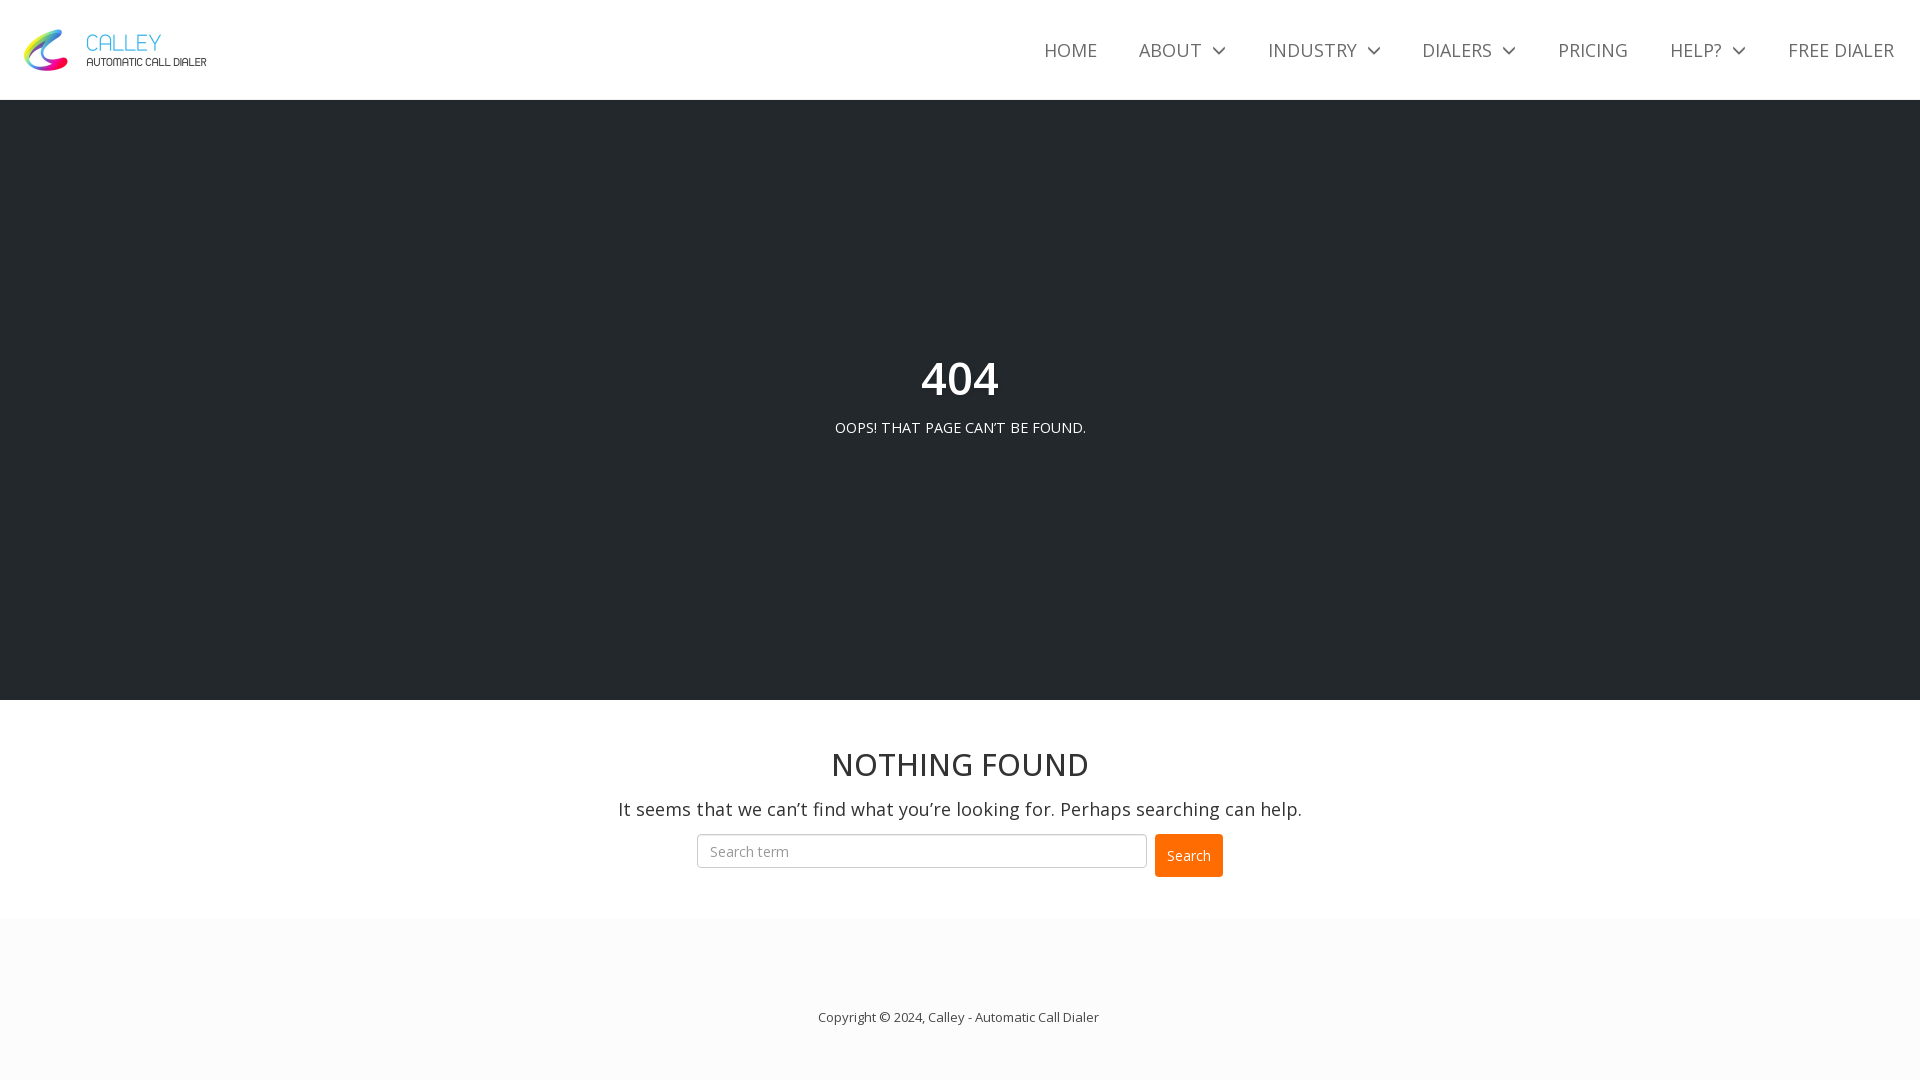

Calley Pro free trial page fully loaded at 1920x1080 - responsive design verified
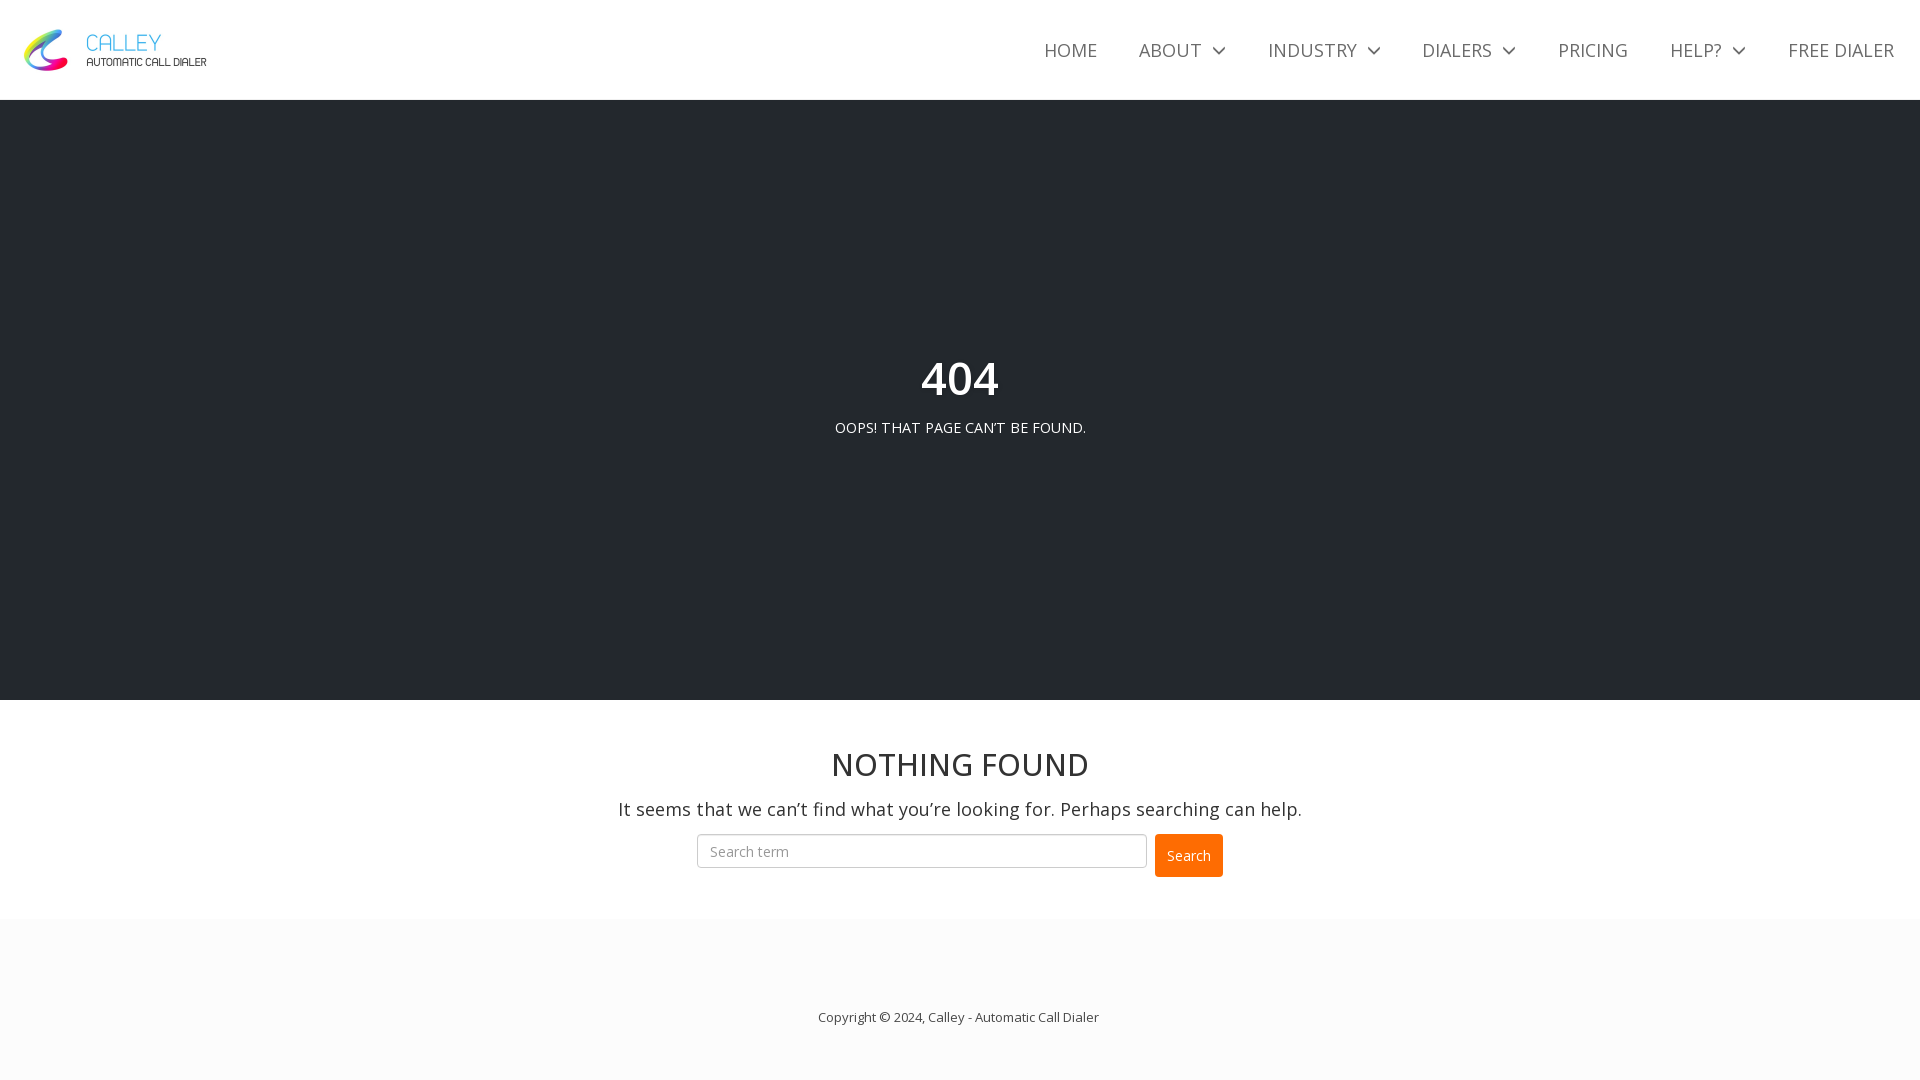

Set viewport size to 1366x768
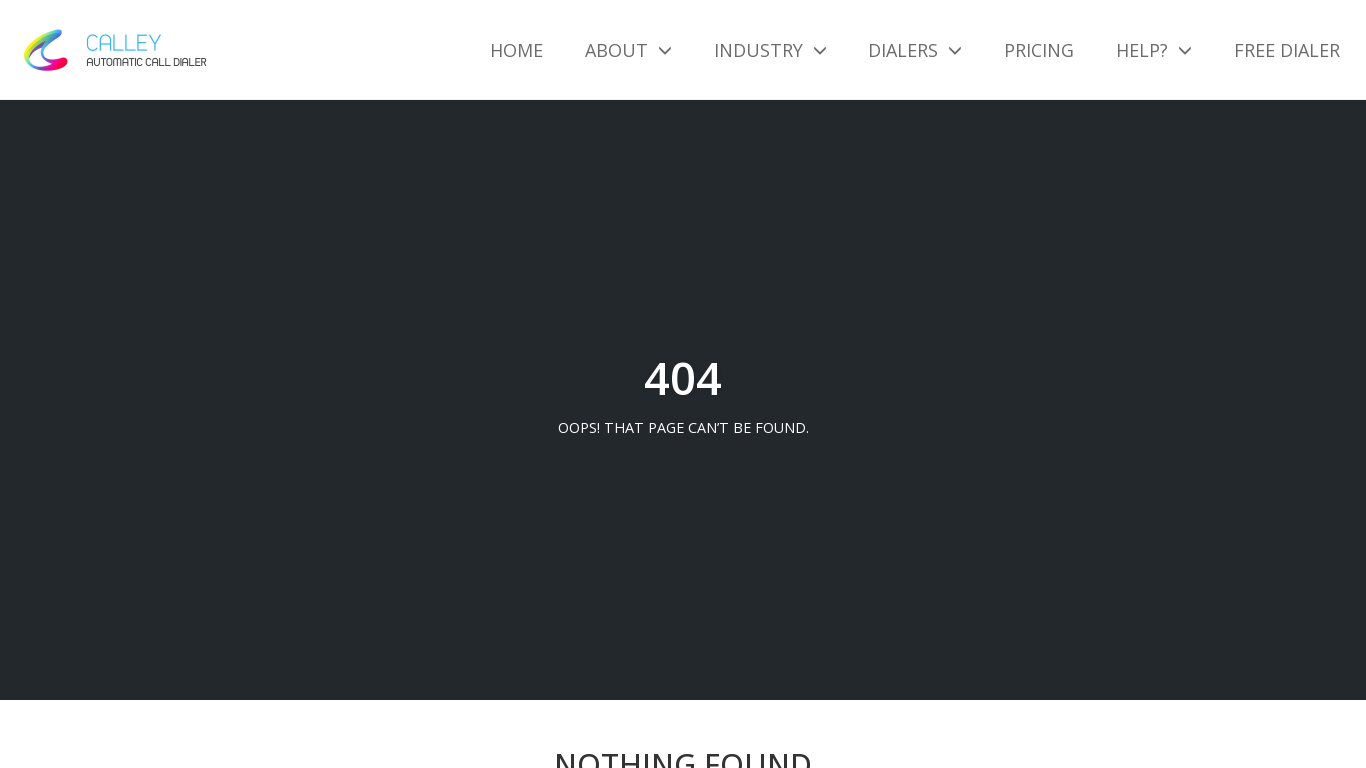

Reloaded page at 1366x768 resolution
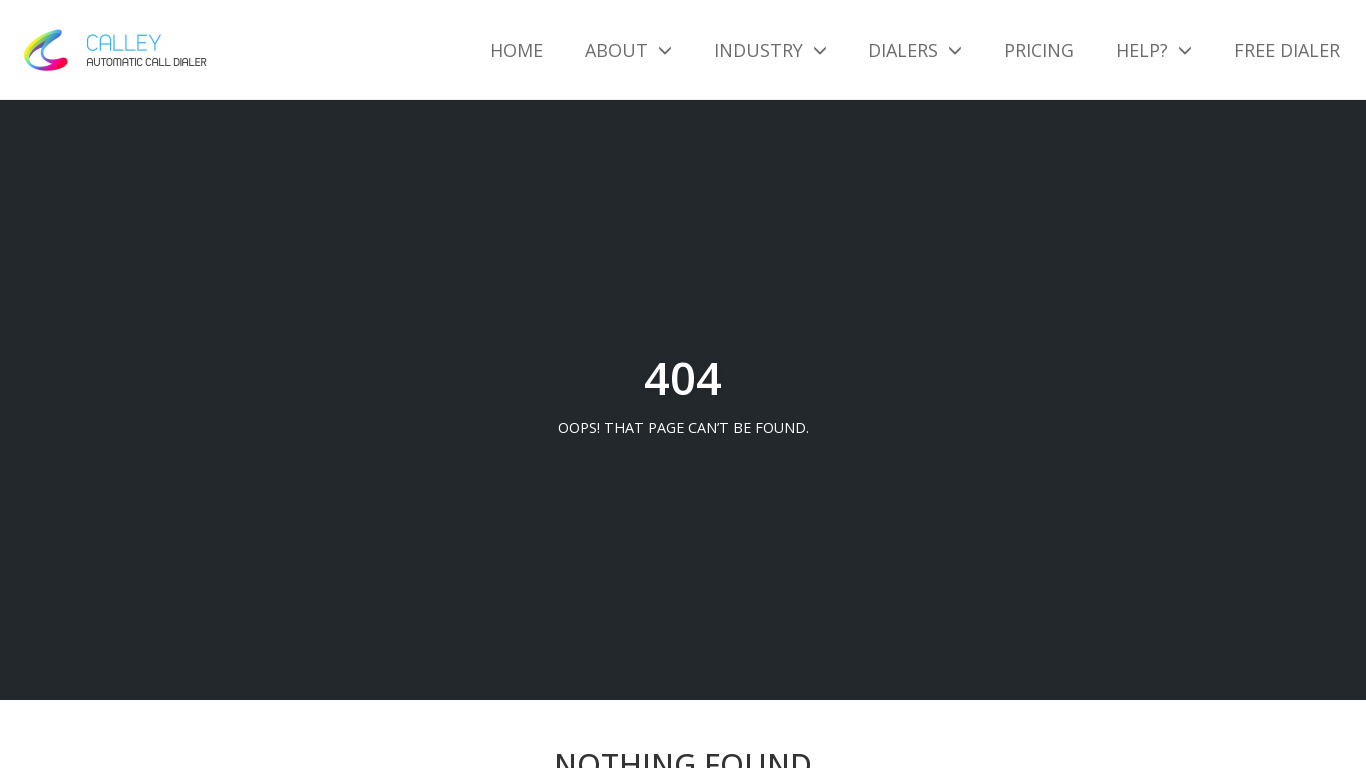

Calley Pro free trial page fully loaded at 1366x768 - responsive design verified
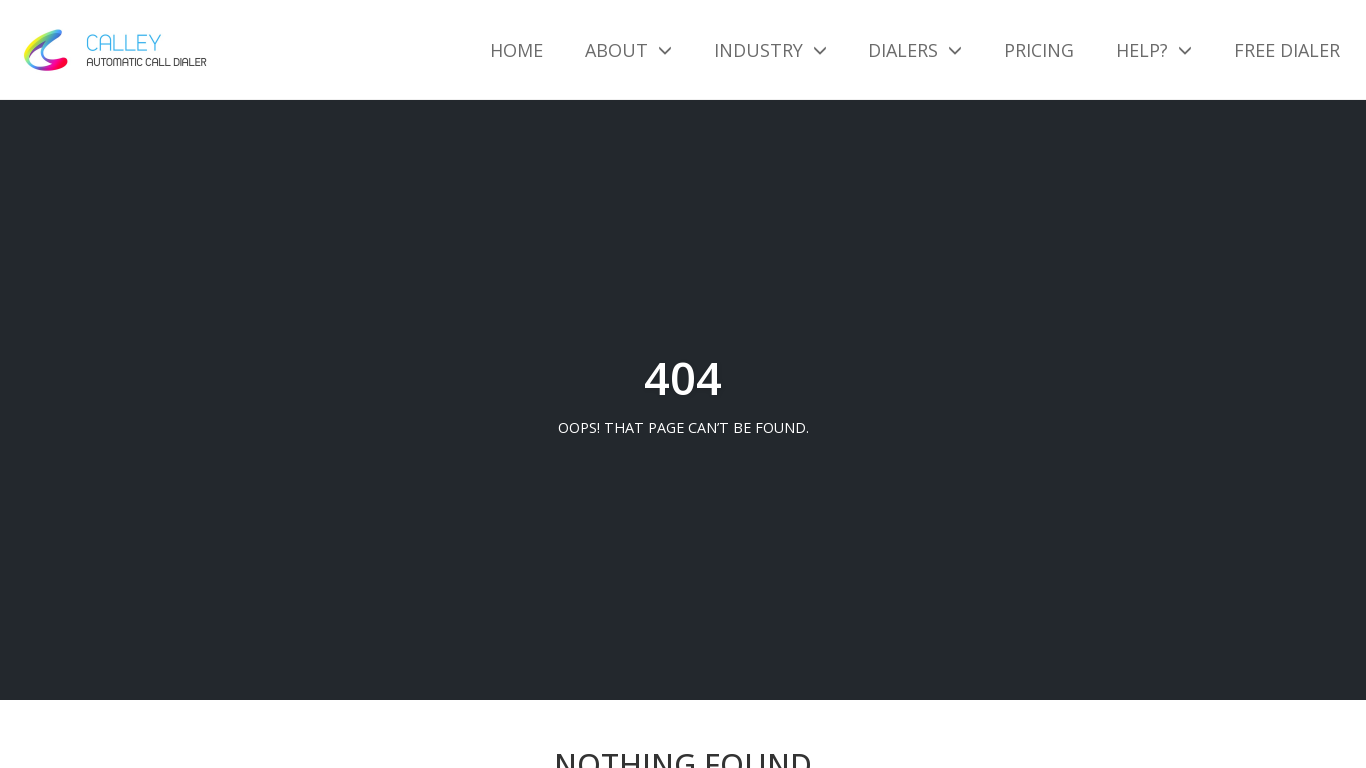

Set viewport size to 1536x864
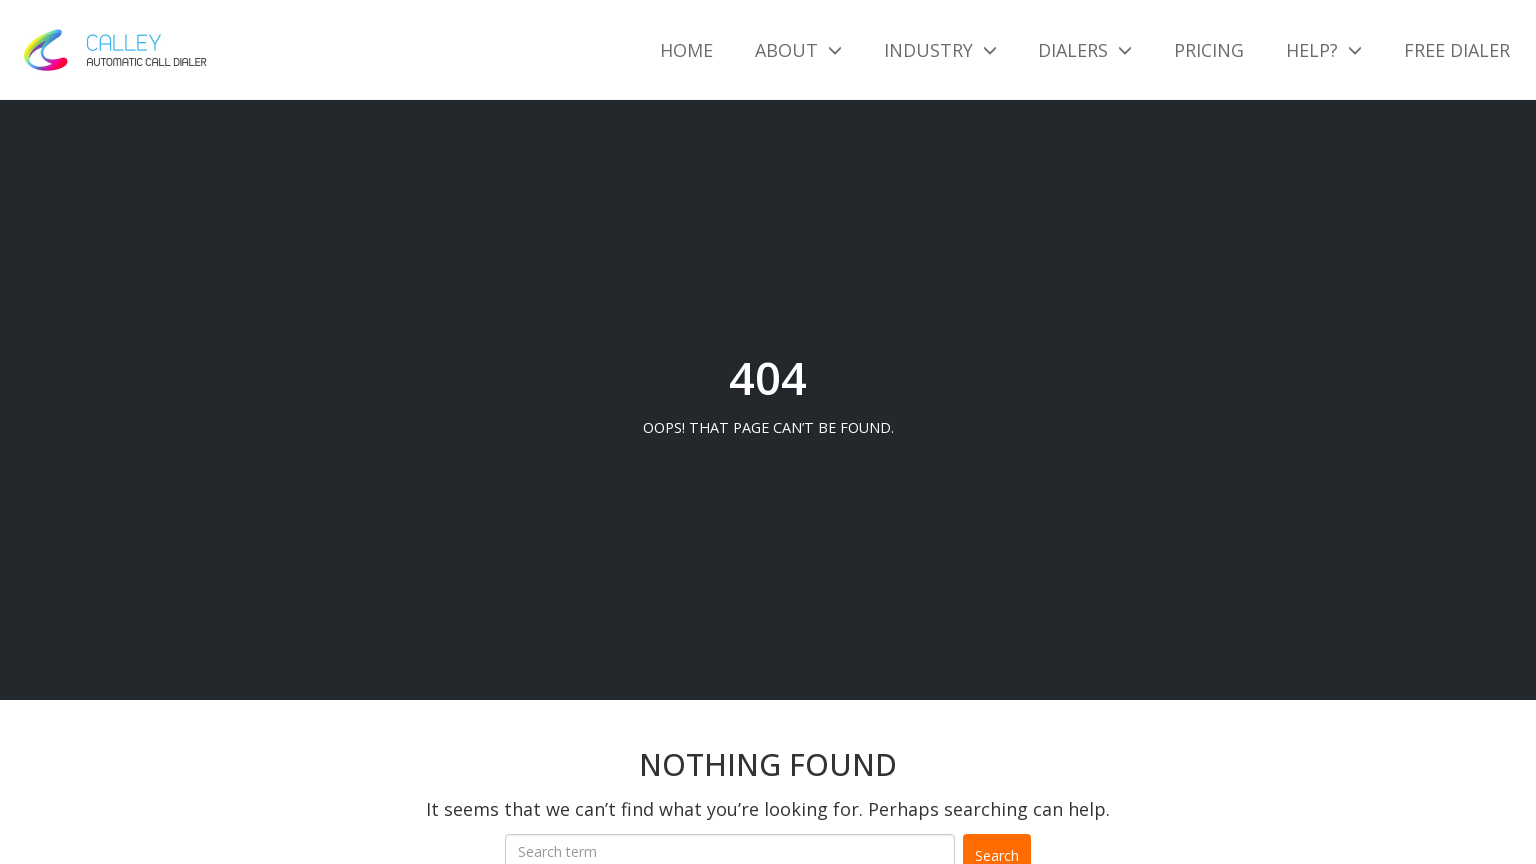

Reloaded page at 1536x864 resolution
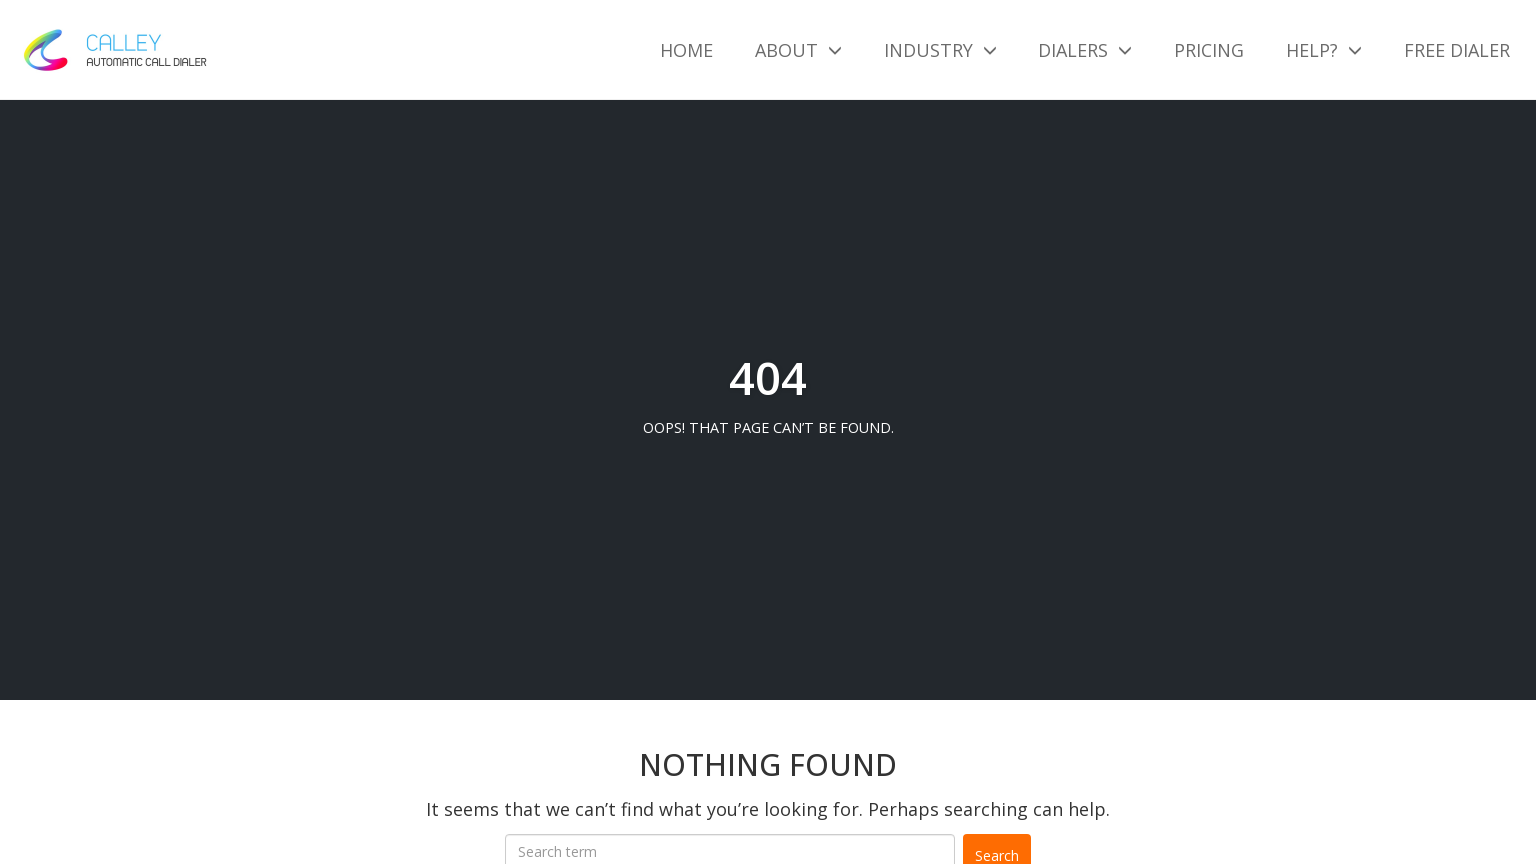

Calley Pro free trial page fully loaded at 1536x864 - responsive design verified
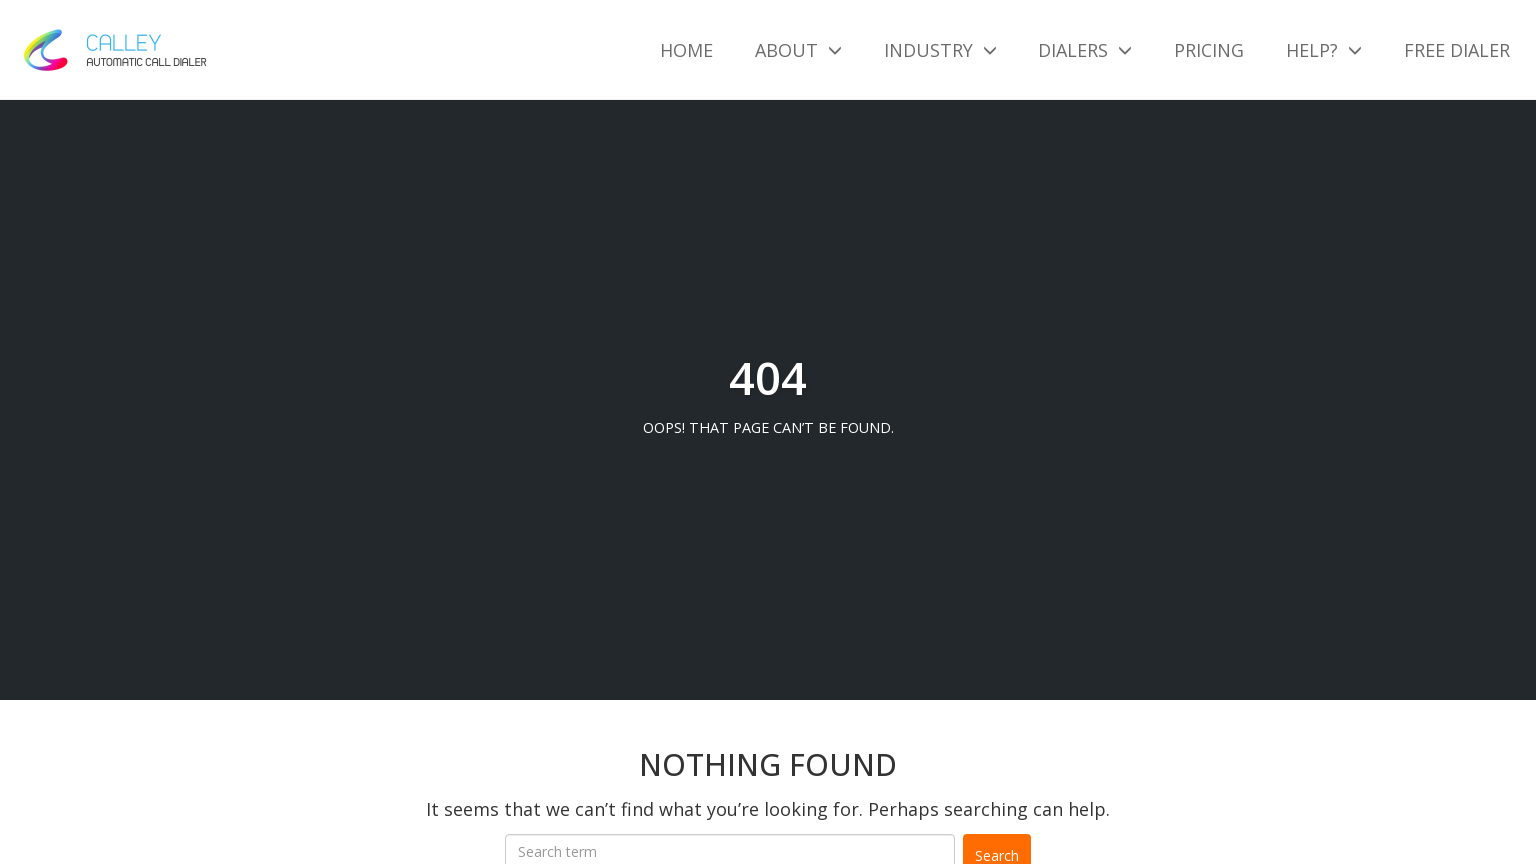

Set viewport size to 360x640
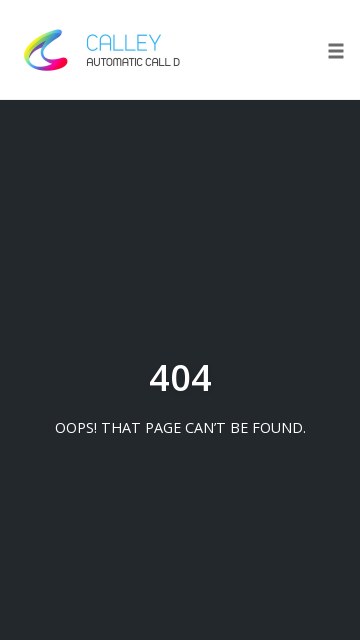

Reloaded page at 360x640 resolution
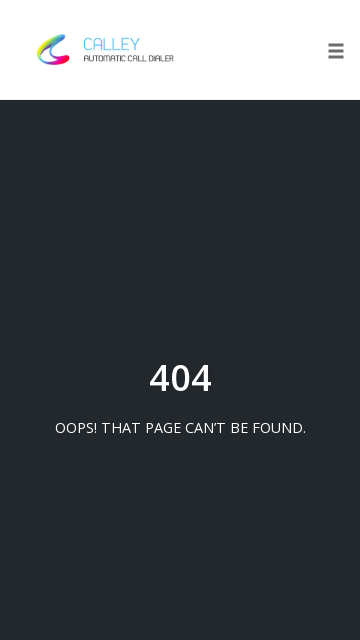

Calley Pro free trial page fully loaded at 360x640 - responsive design verified
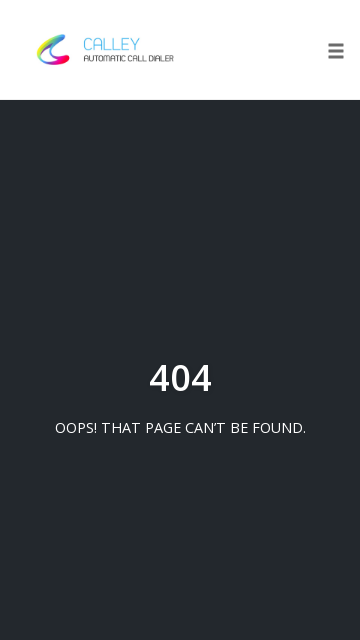

Set viewport size to 414x896
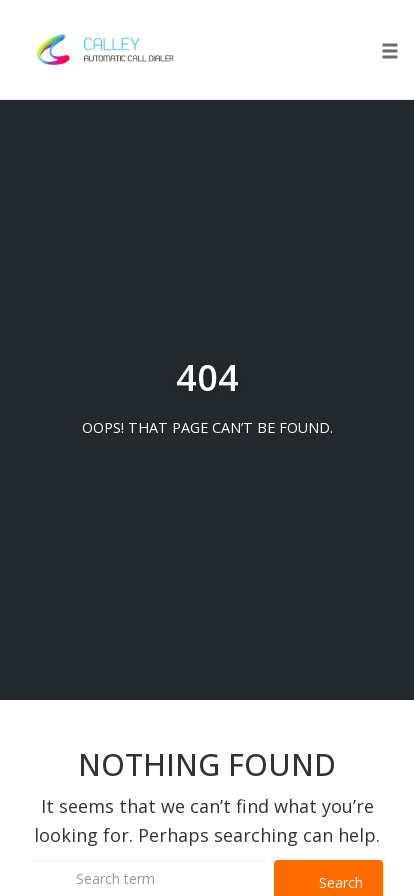

Reloaded page at 414x896 resolution
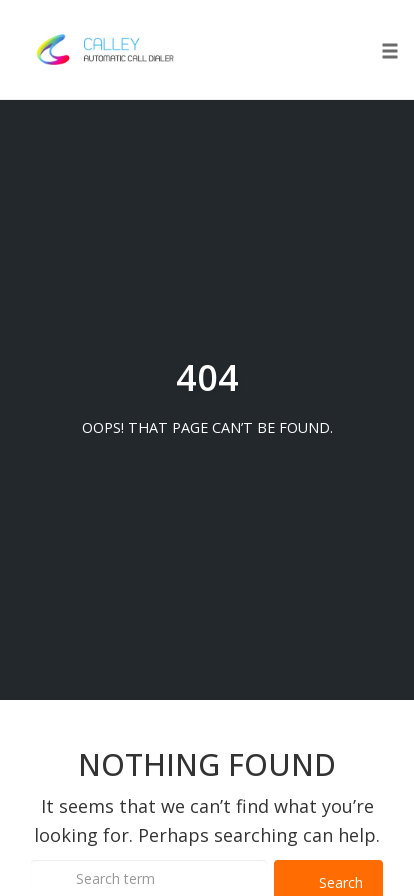

Calley Pro free trial page fully loaded at 414x896 - responsive design verified
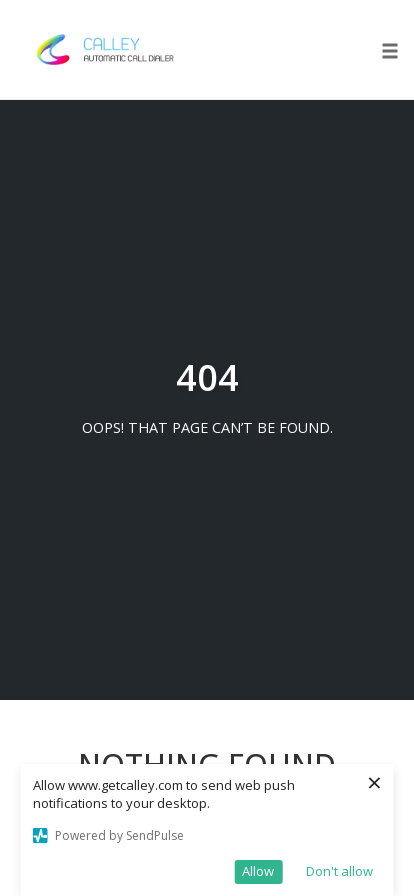

Set viewport size to 375x667
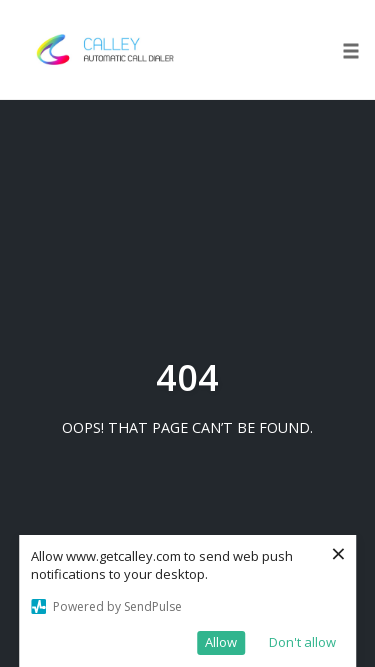

Reloaded page at 375x667 resolution
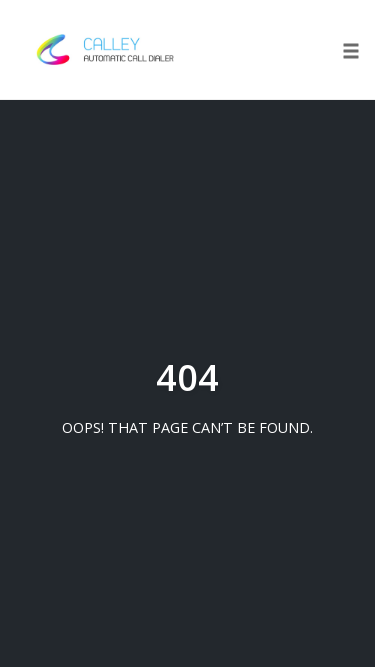

Calley Pro free trial page fully loaded at 375x667 - responsive design verified
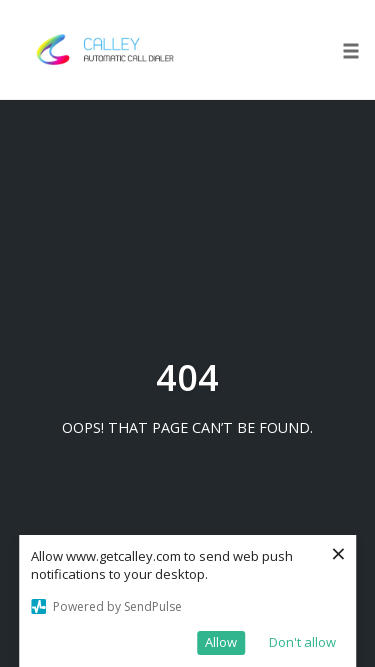

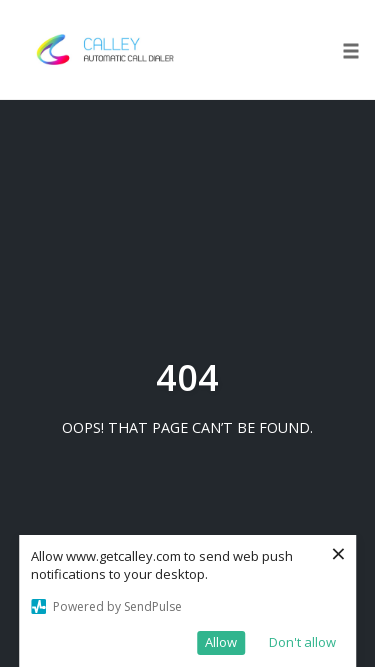